Tests the Rent-A-Cat page by verifying the Rent and Return buttons exist

Starting URL: https://cs1632.appspot.com/

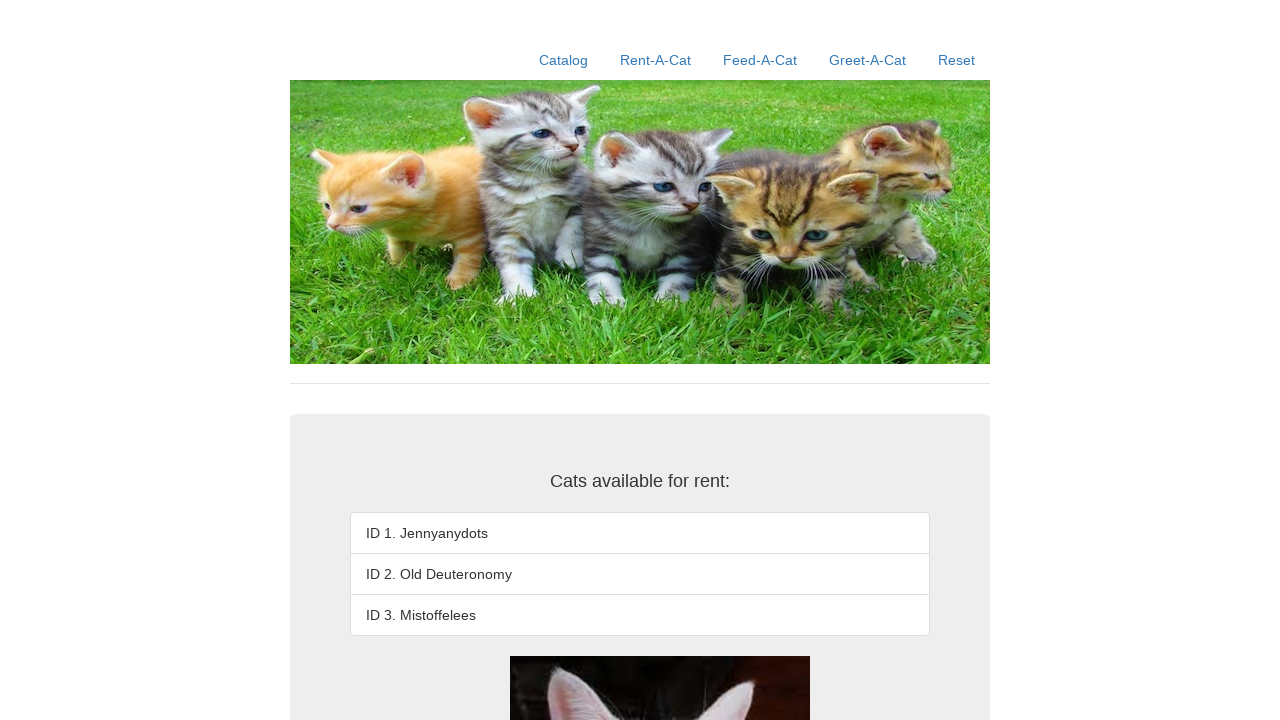

Clicked Reset link at (956, 60) on a:text('Reset')
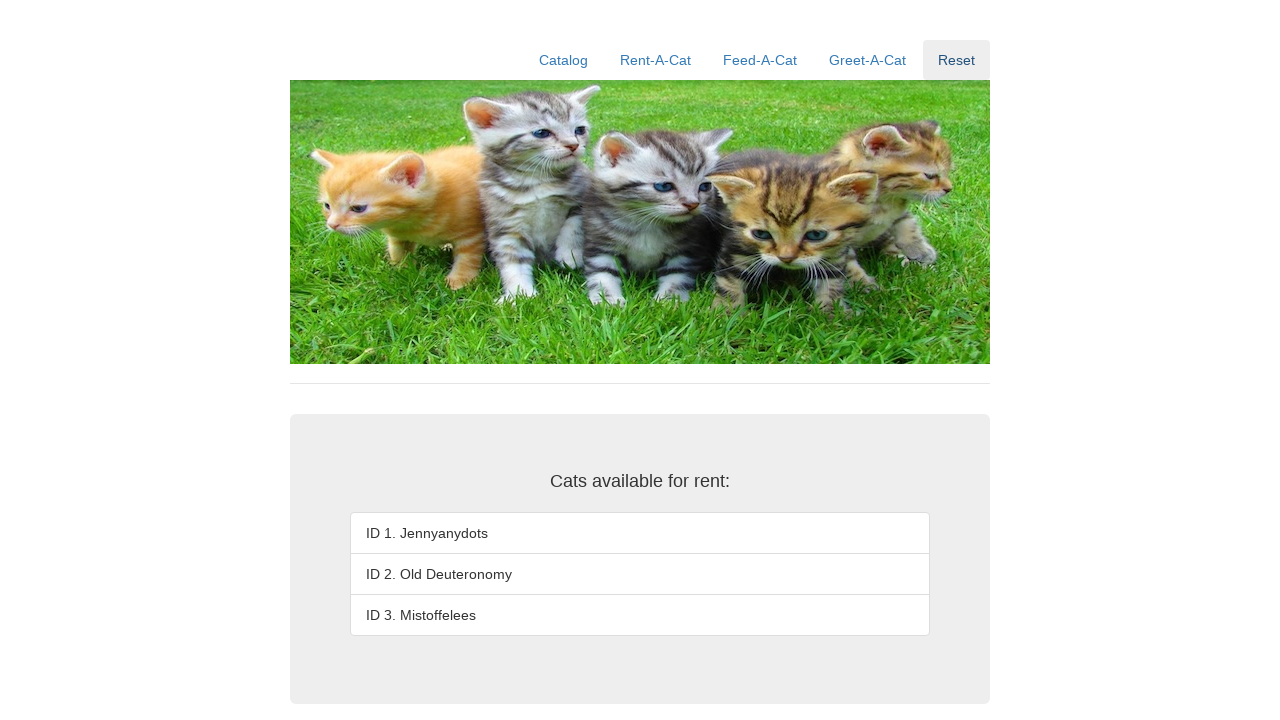

Waited for network idle after Reset
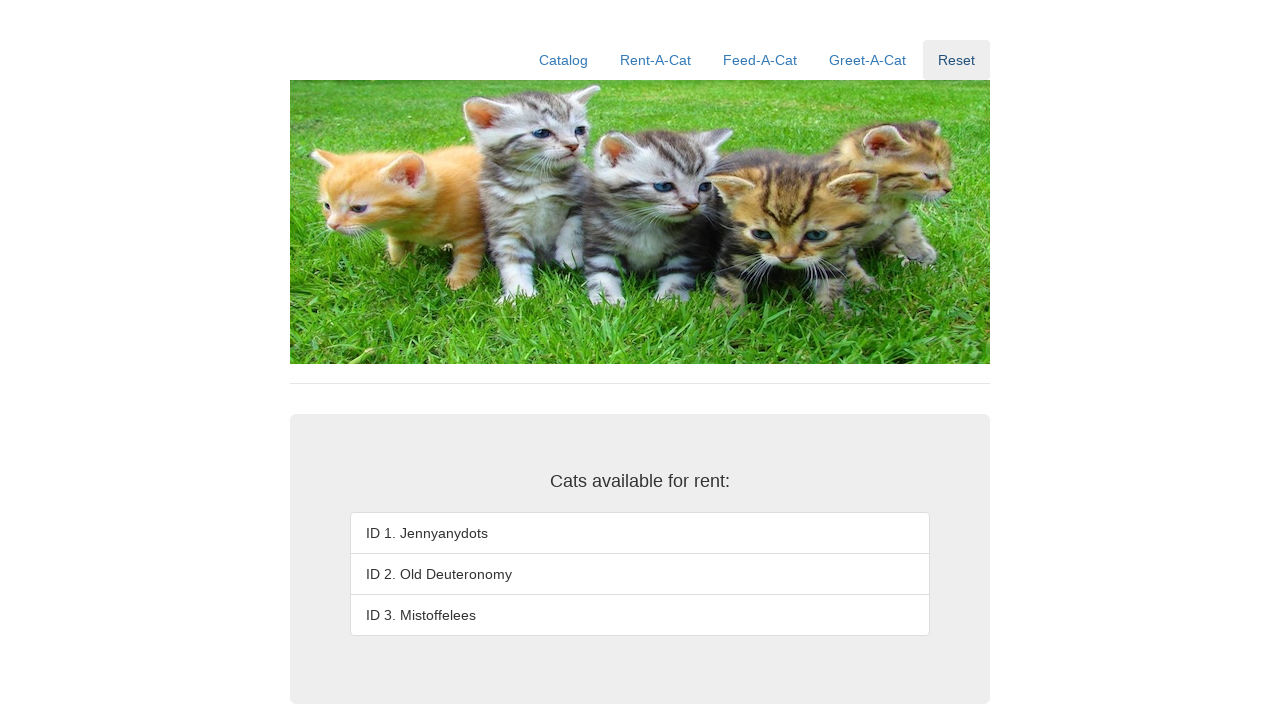

Navigated to home page https://cs1632.appspot.com/
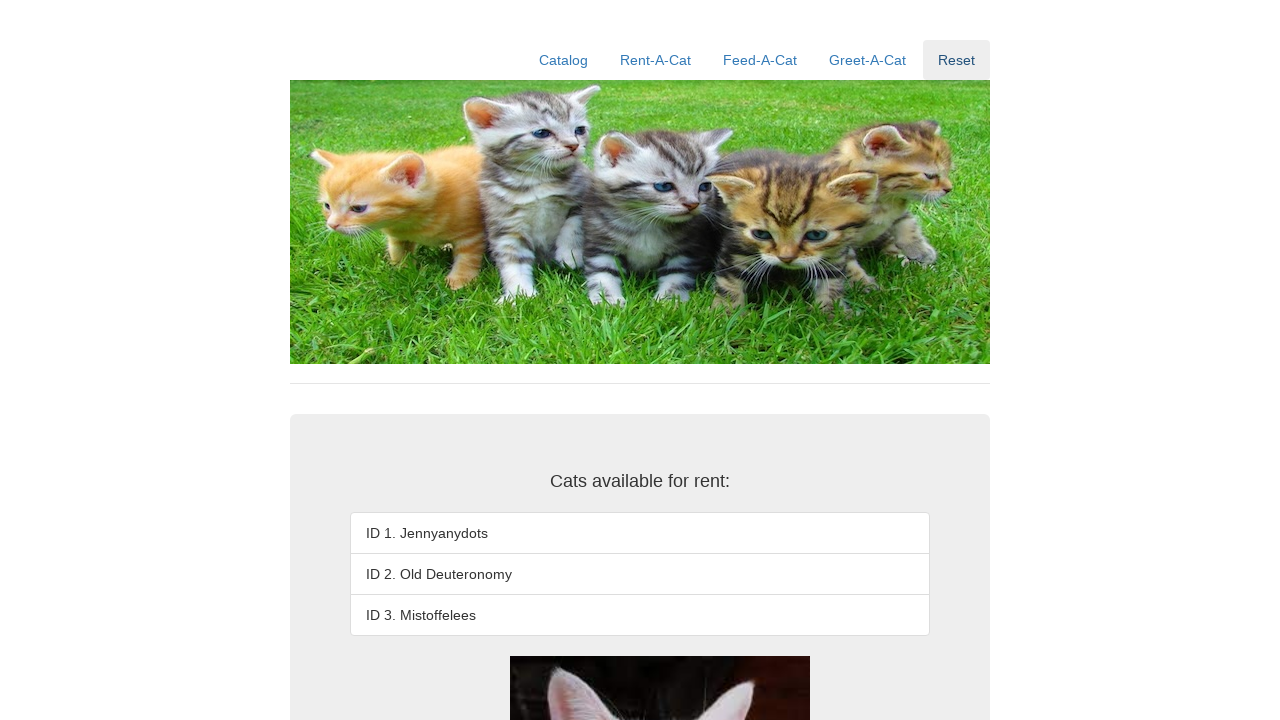

Clicked Rent-A-Cat link at (656, 60) on a:text('Rent-A-Cat')
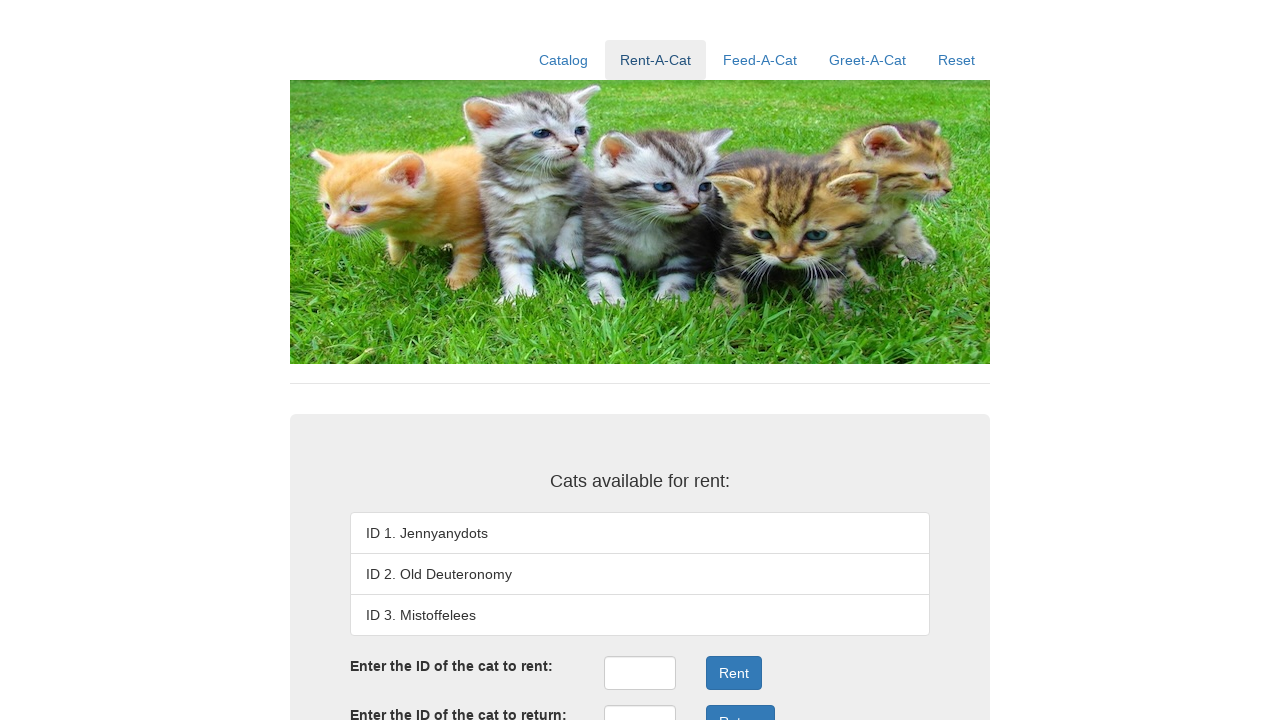

Verified Rent button exists
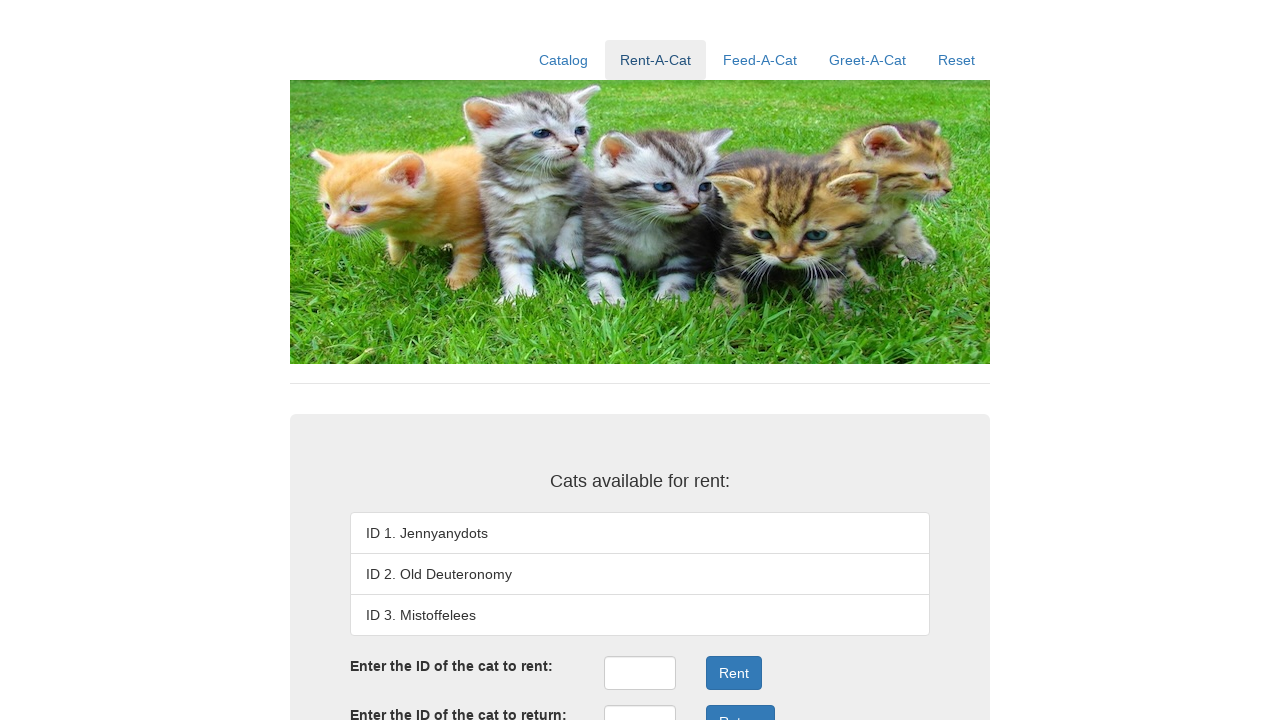

Verified Return button exists
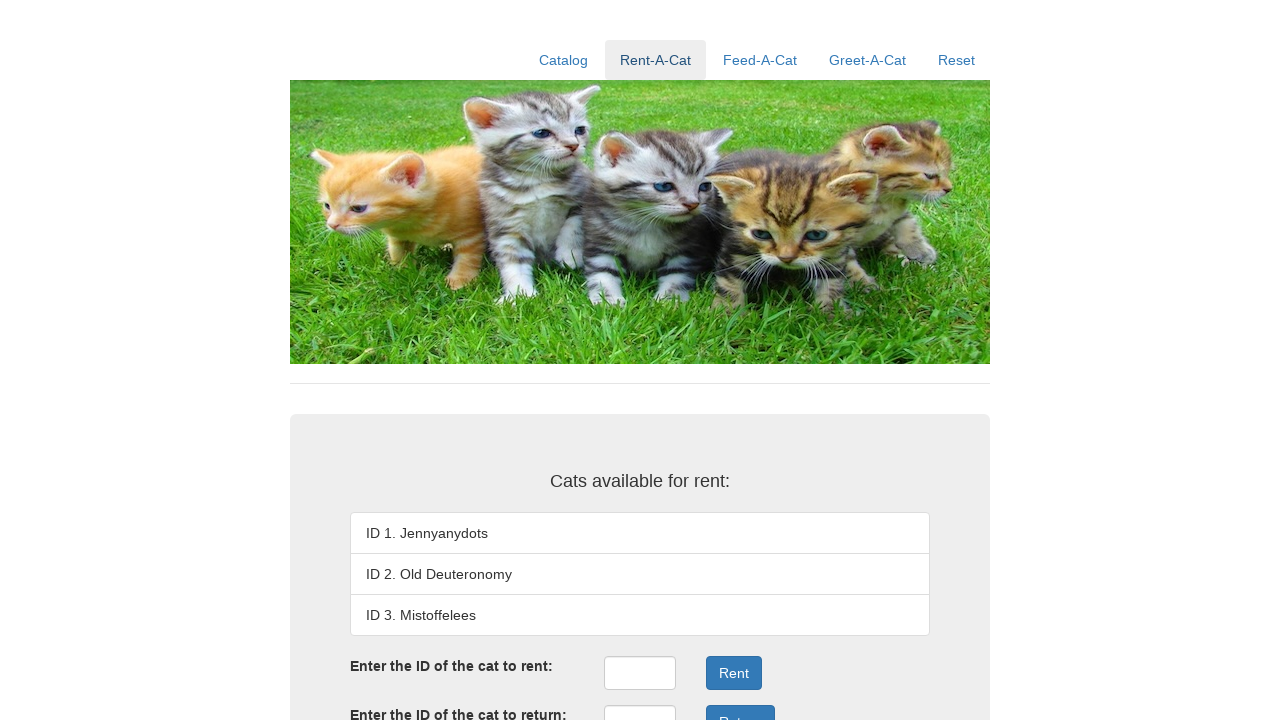

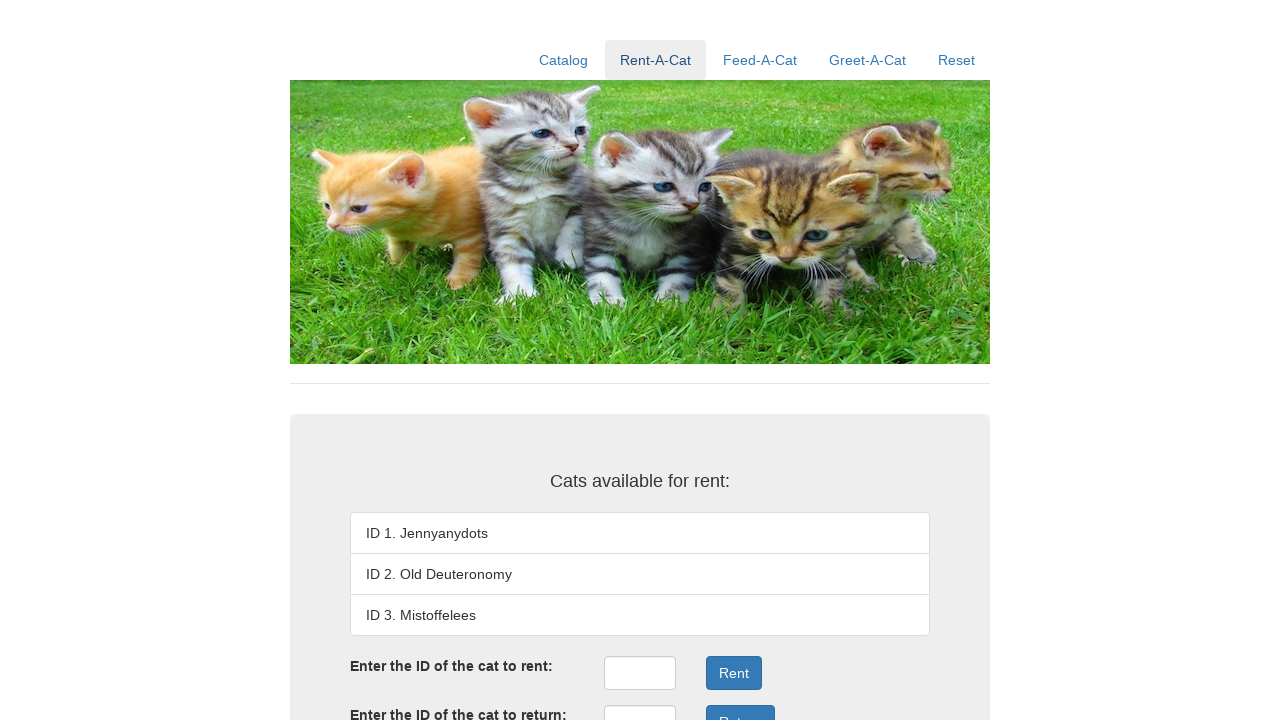